Tests drag and drop functionality by dragging an element into a droppable area on the prevent propagation tab

Starting URL: https://demoqa.com/droppable

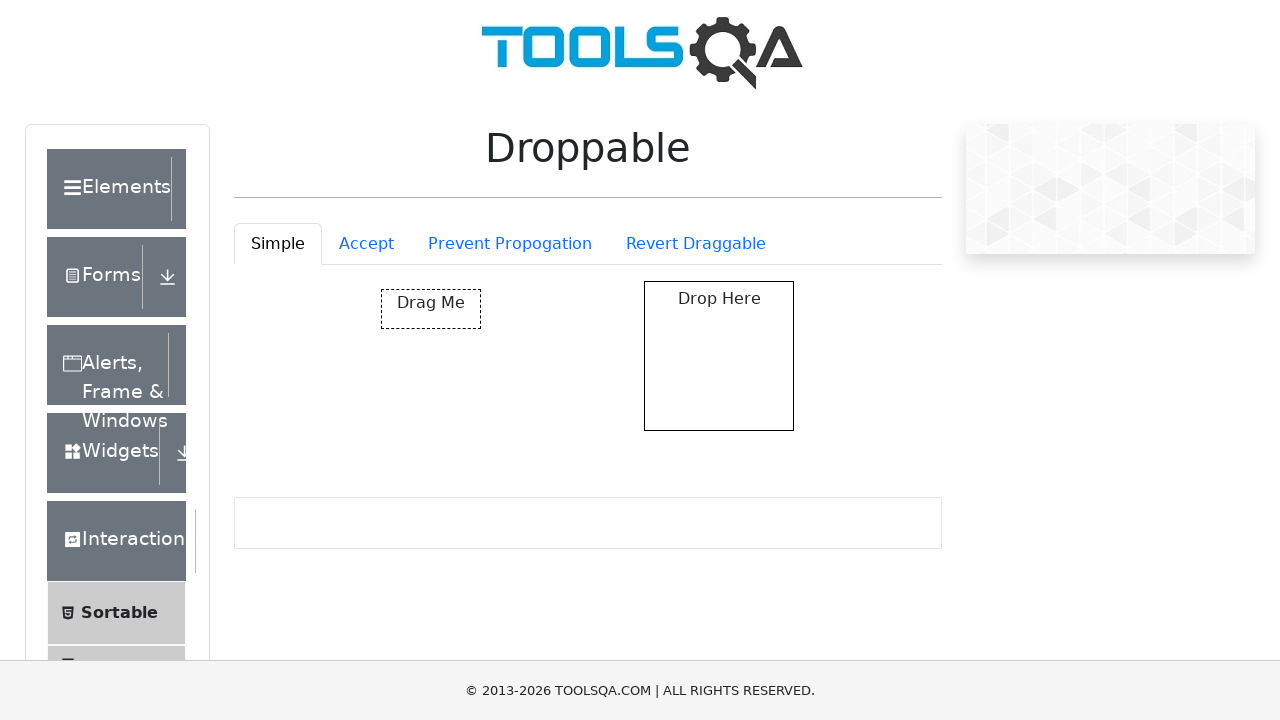

Clicked on the Prevent Propagation tab at (510, 244) on #droppableExample-tab-preventPropogation
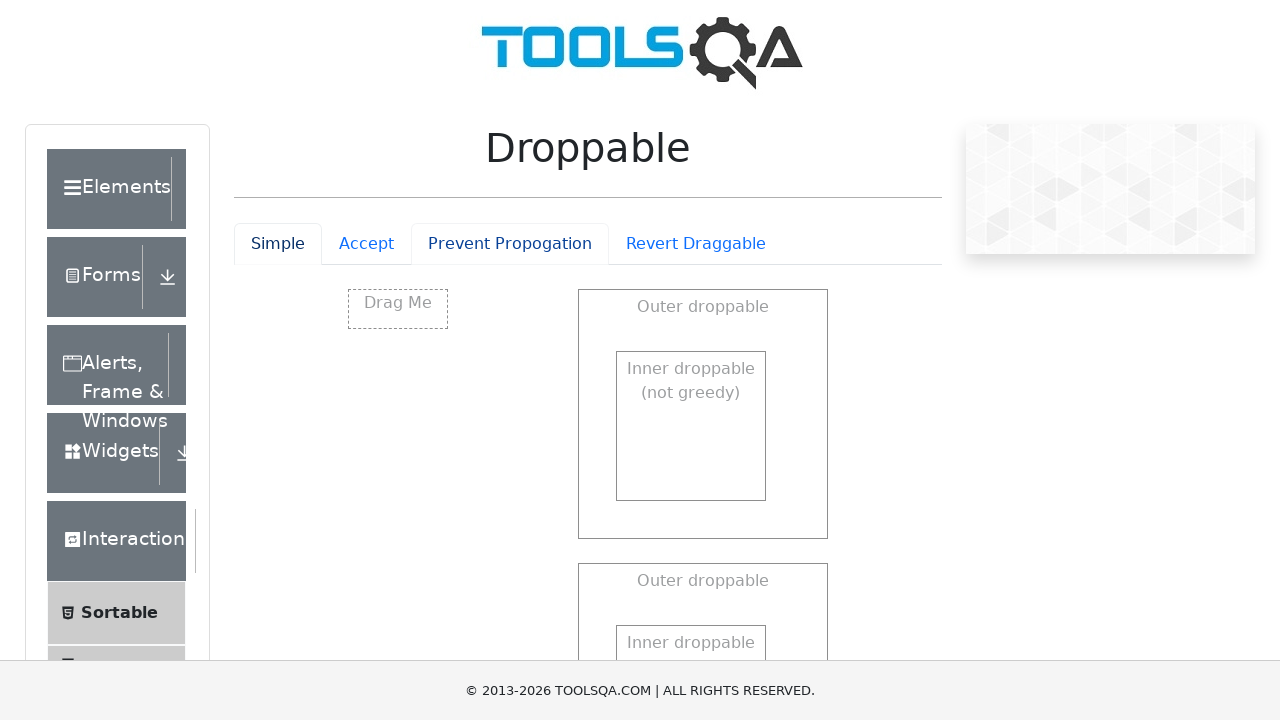

Dragged element into the droppable area on prevent propagation tab at (691, 426)
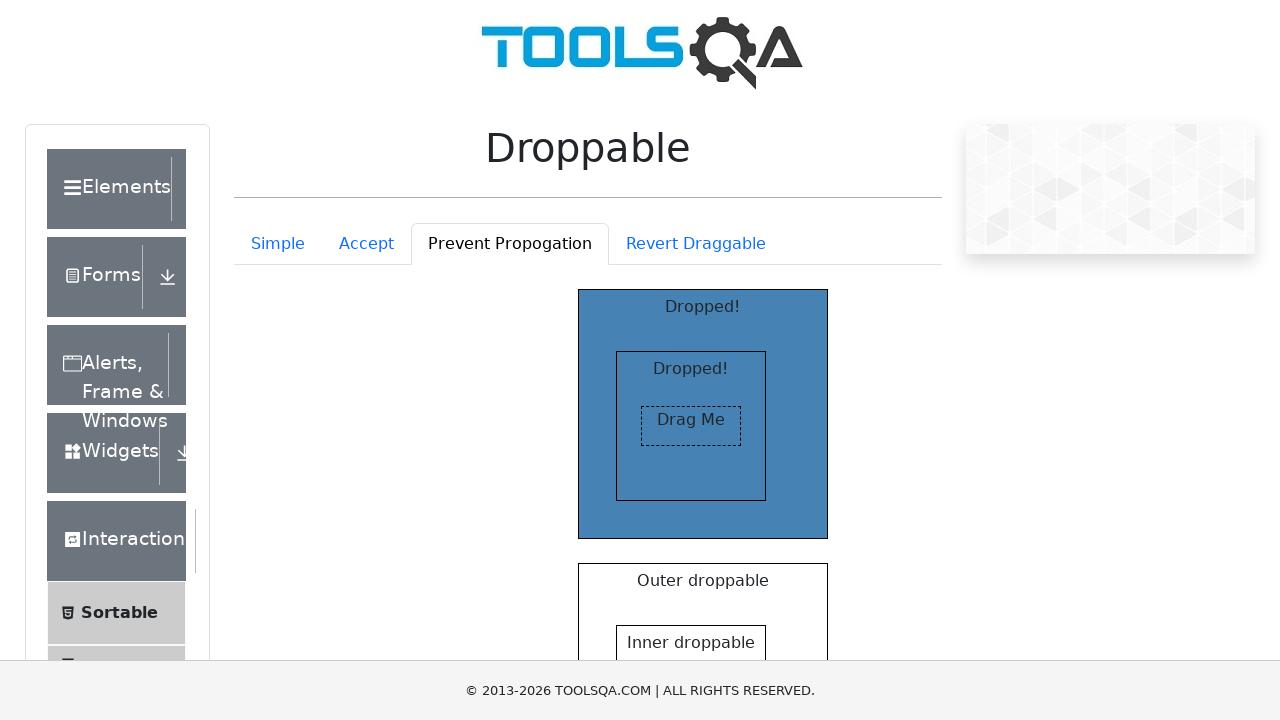

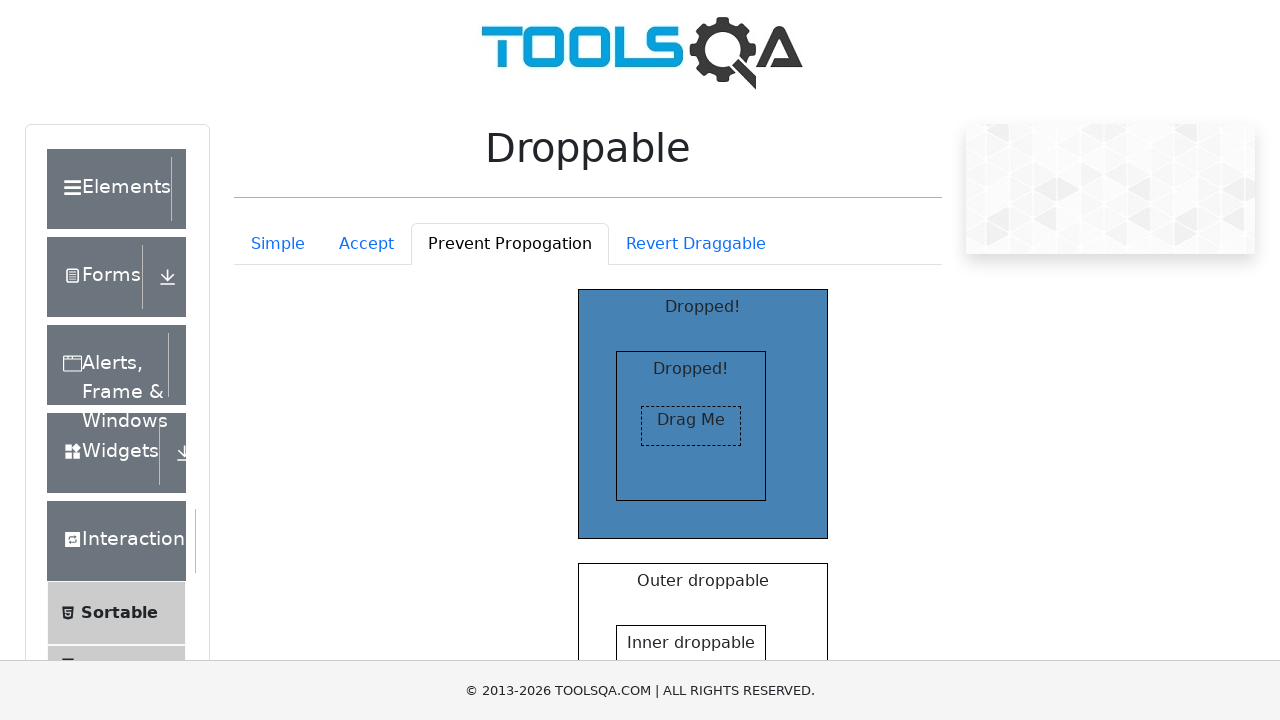